Tests dropdown selection functionality by selecting an option from a dropdown list

Starting URL: https://the-internet.herokuapp.com/dropdown

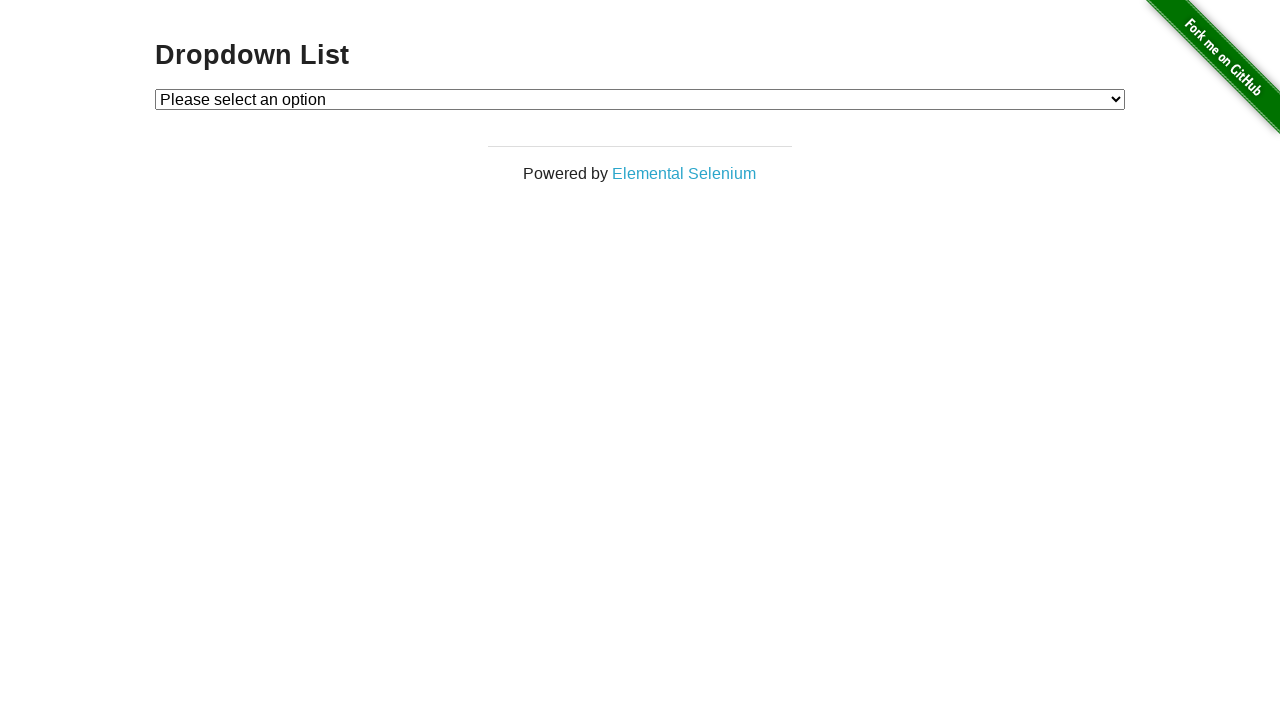

Waited for dropdown element to load
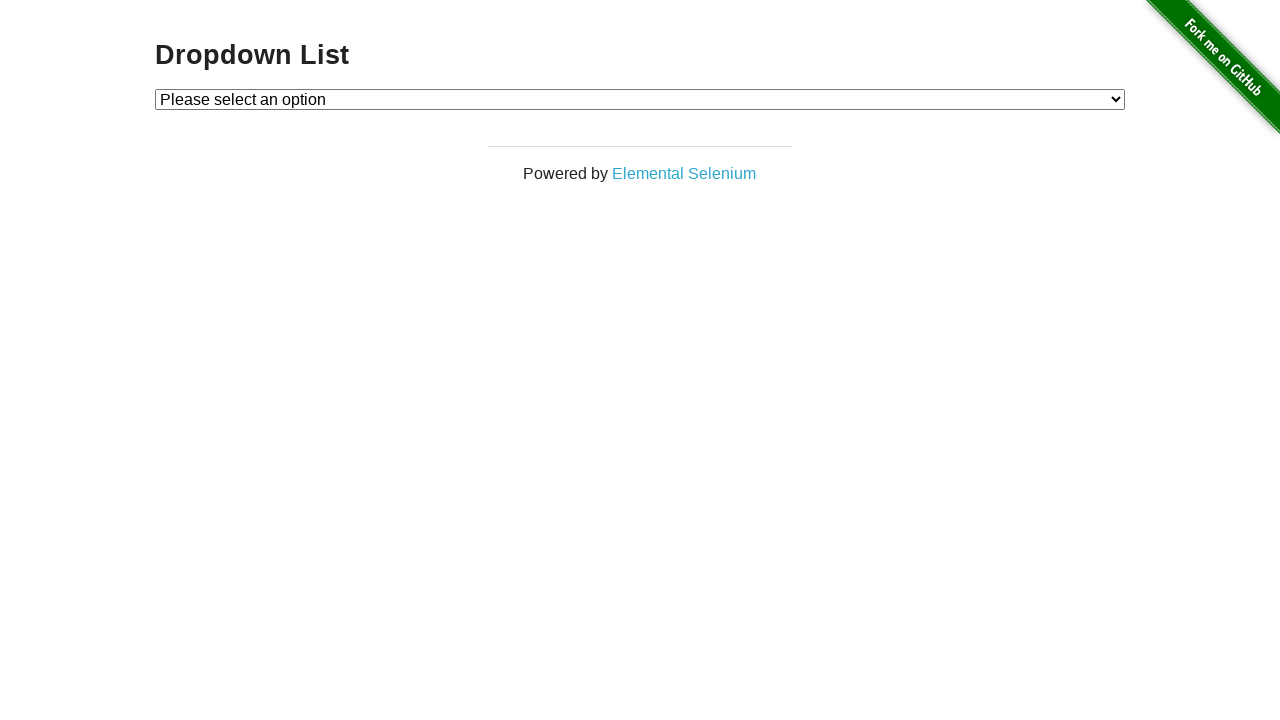

Selected 'Option 2' from the dropdown list on #dropdown
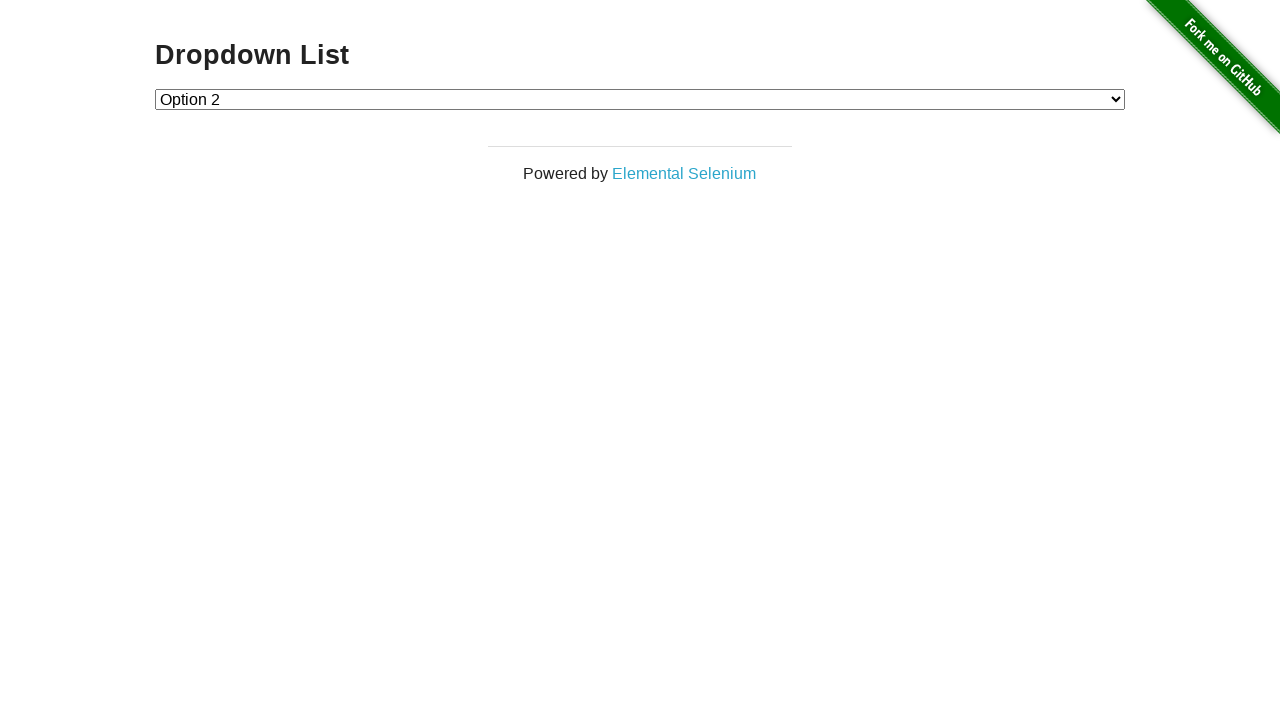

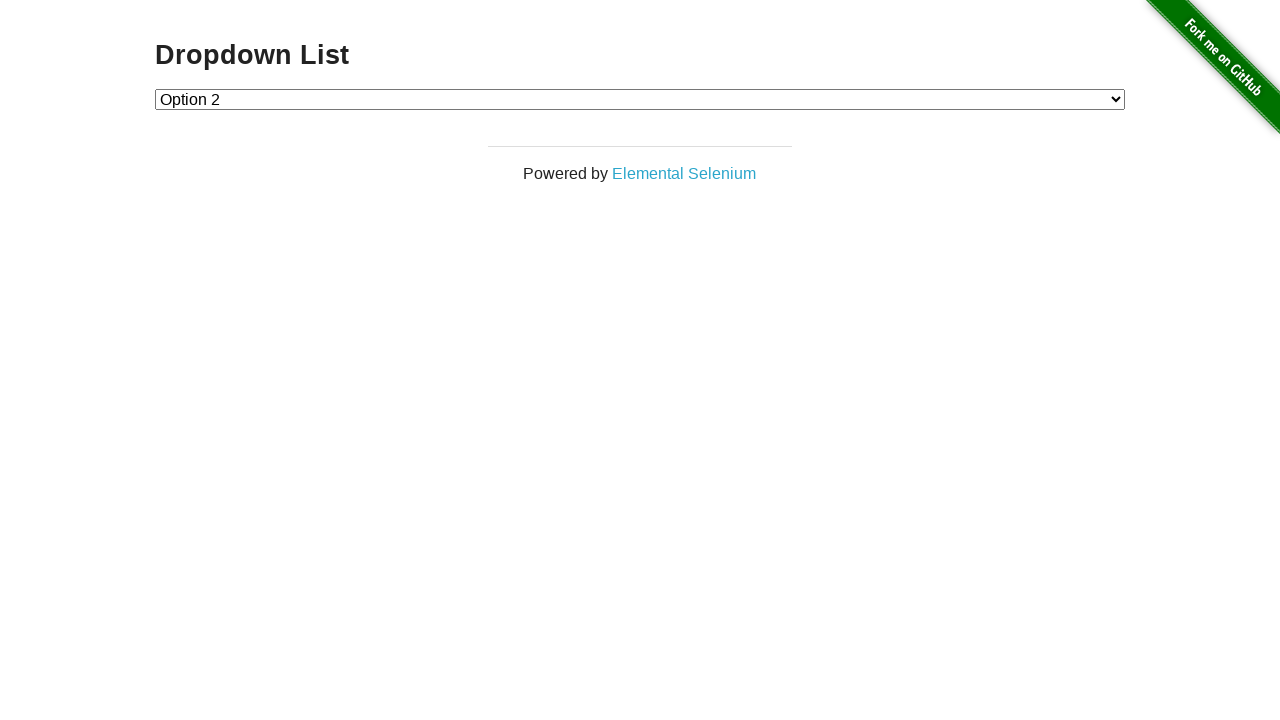